Verifies the WebdriverIO homepage title matches the expected value

Starting URL: https://webdriver.io

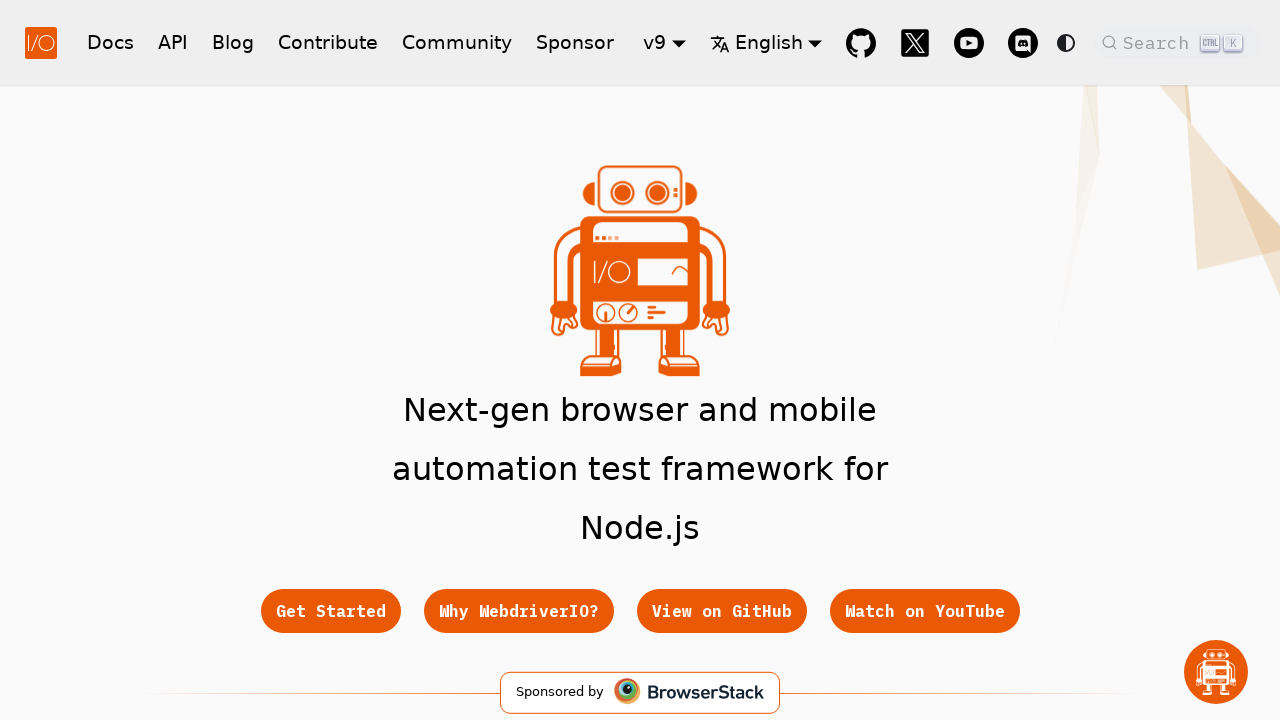

Navigated to WebdriverIO homepage
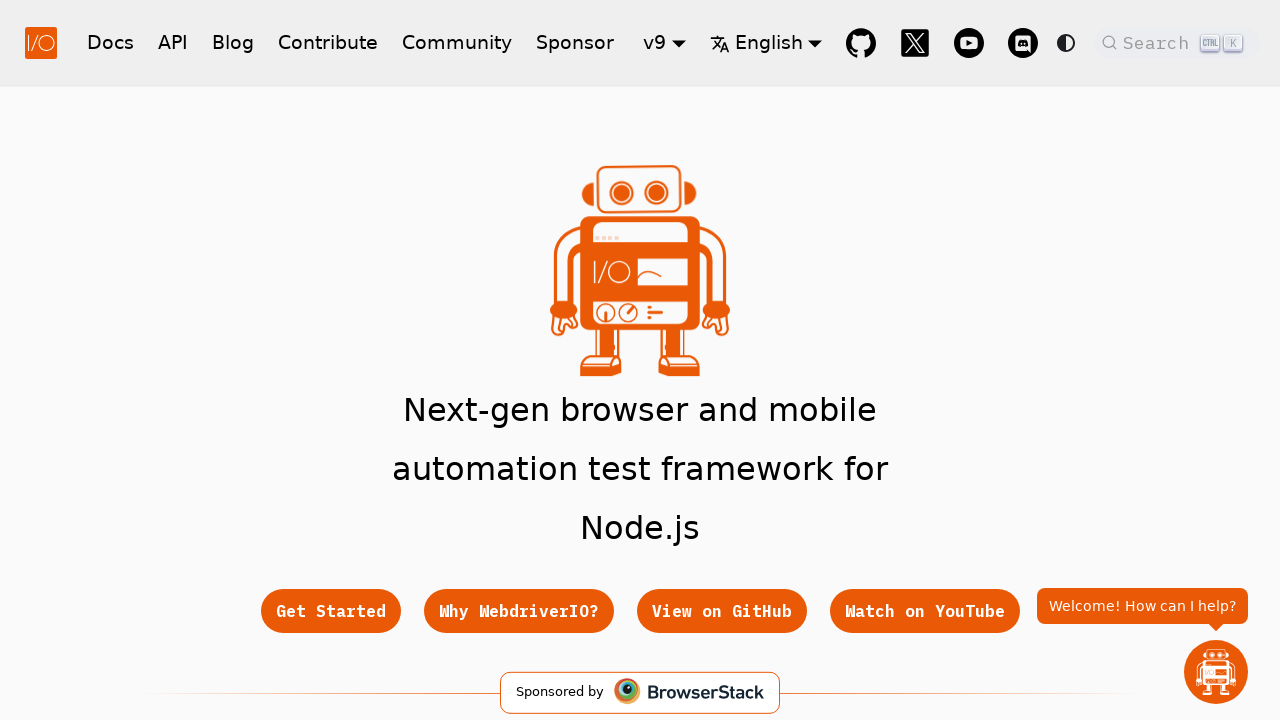

Retrieved page title
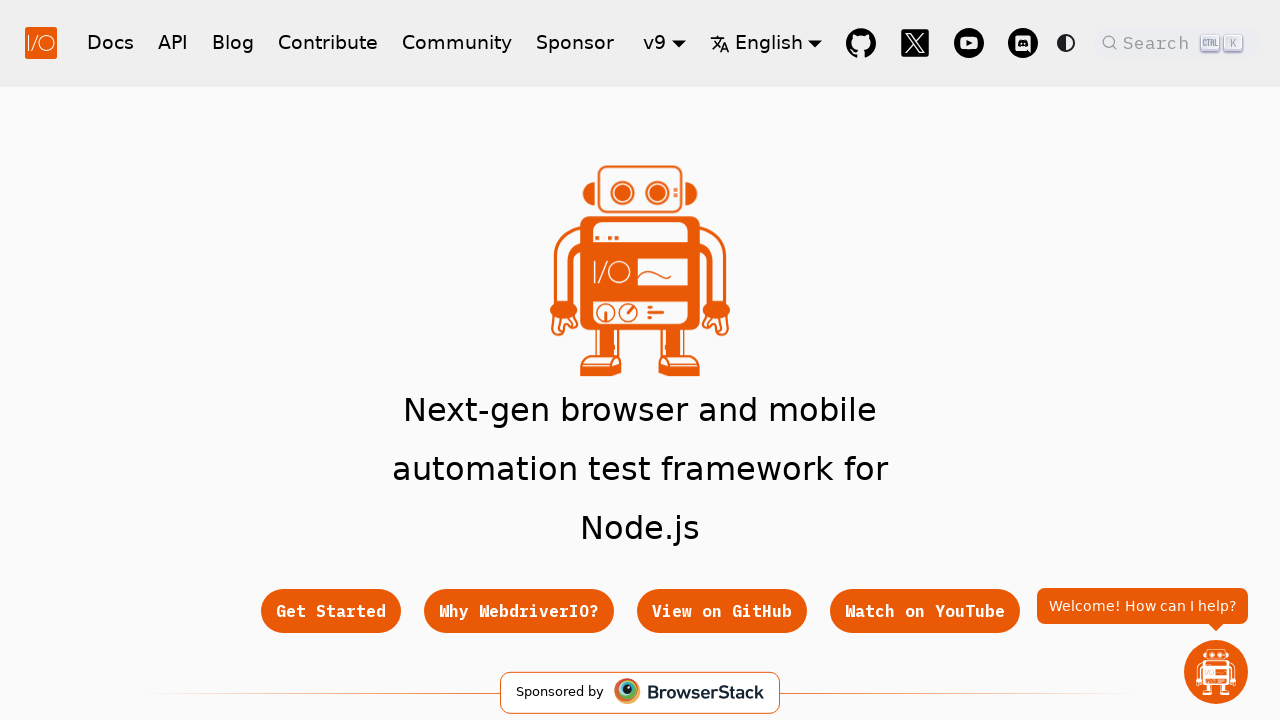

Verified page title contains 'WebdriverIO' or matches expected value
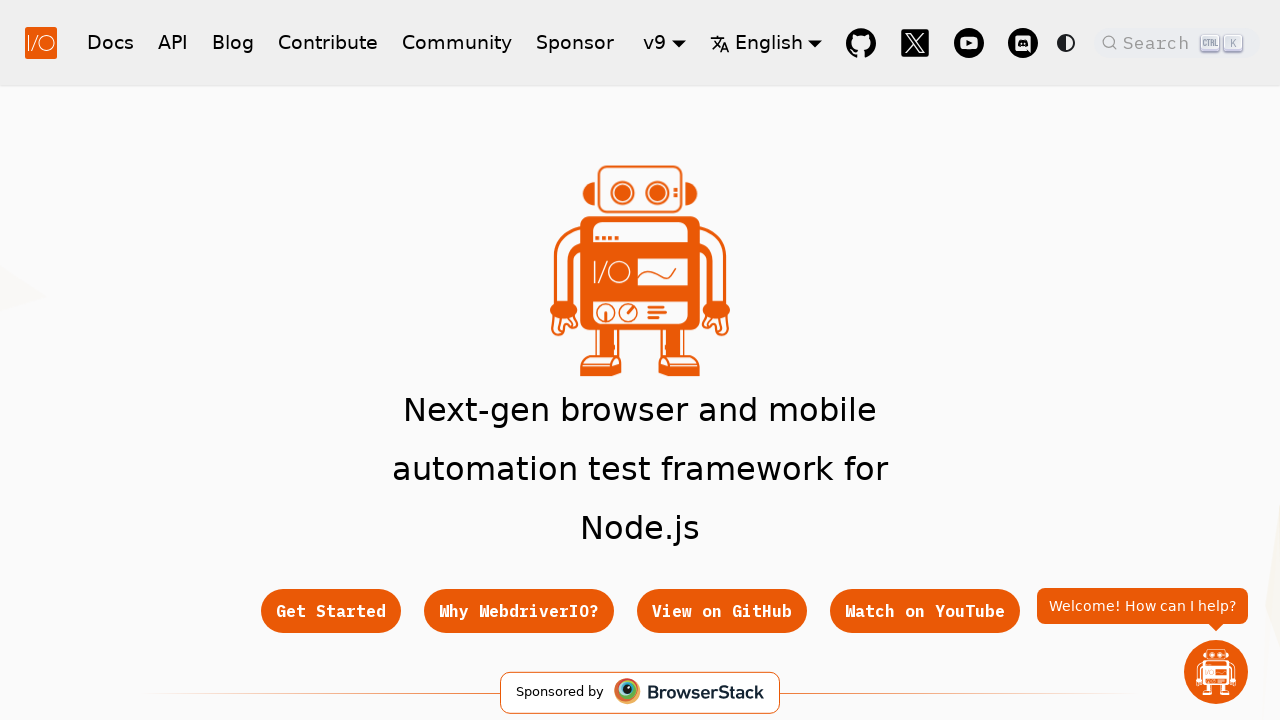

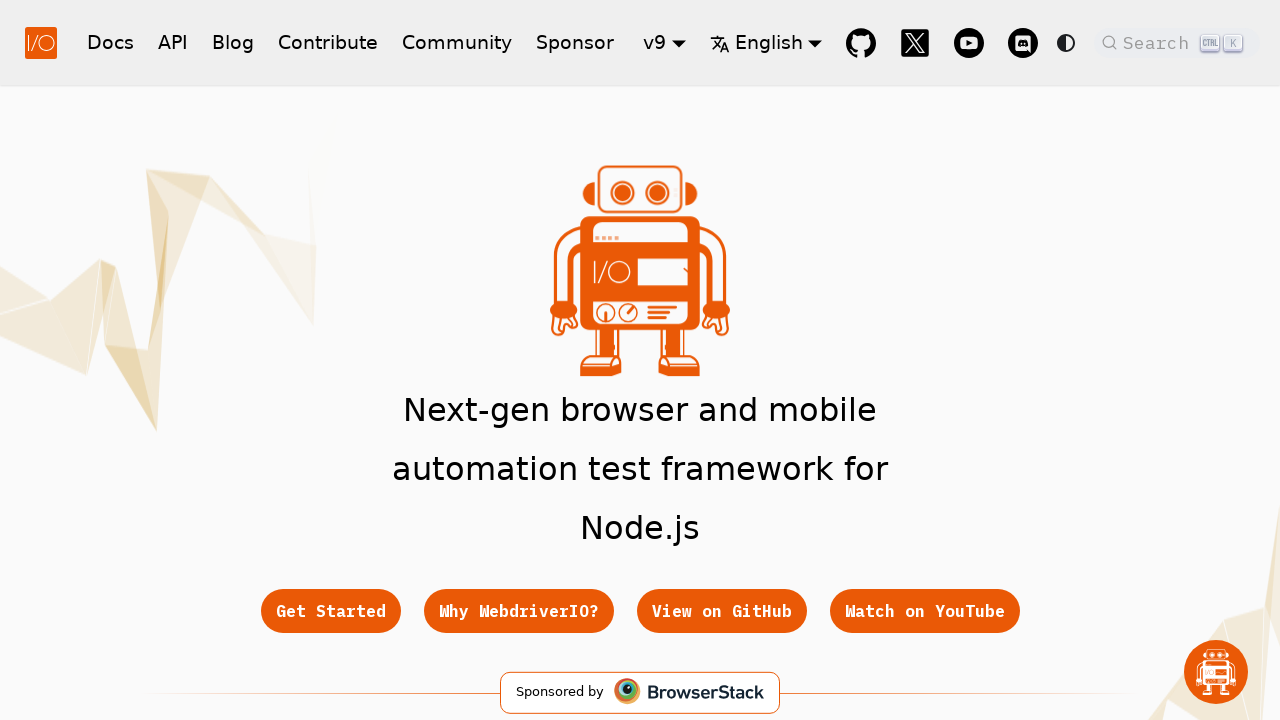